Tests navigation to languages starting with numbers and verifies 10 languages are listed

Starting URL: http://www.99-bottles-of-beer.net/

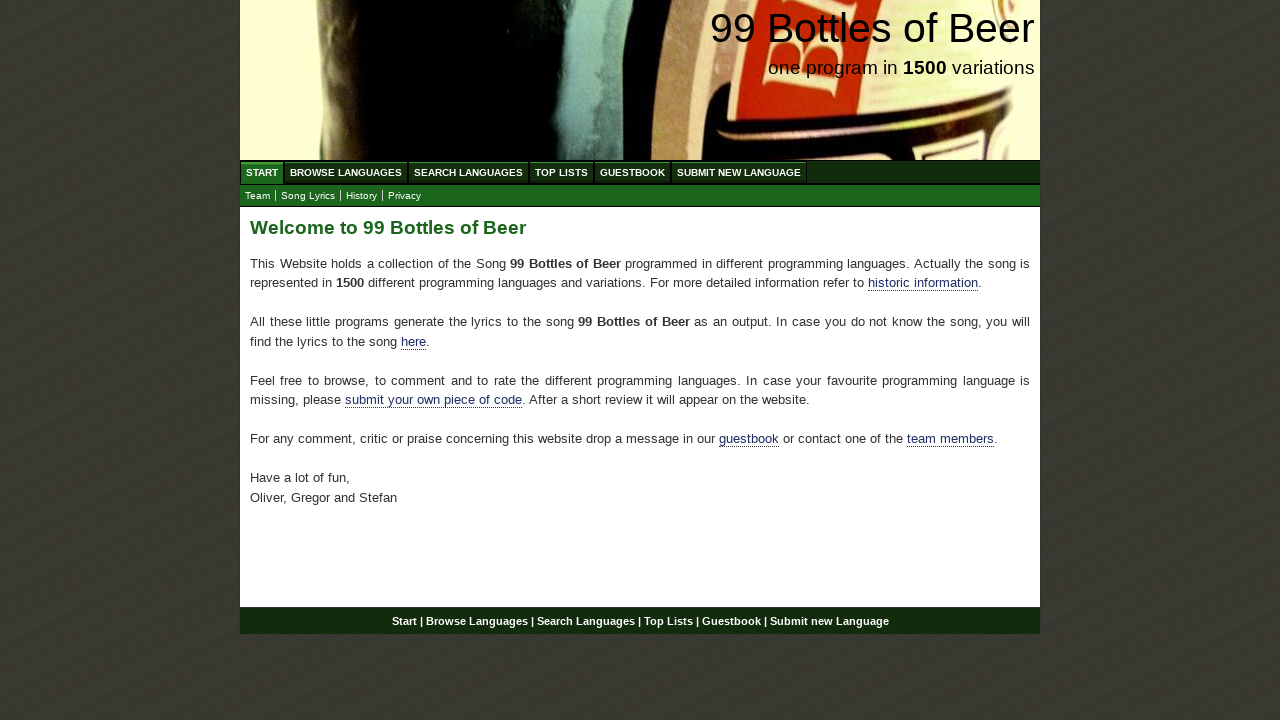

Clicked on Browse Languages link at (346, 172) on xpath=//ul[@id='menu']/li/a[@href='/abc.html']
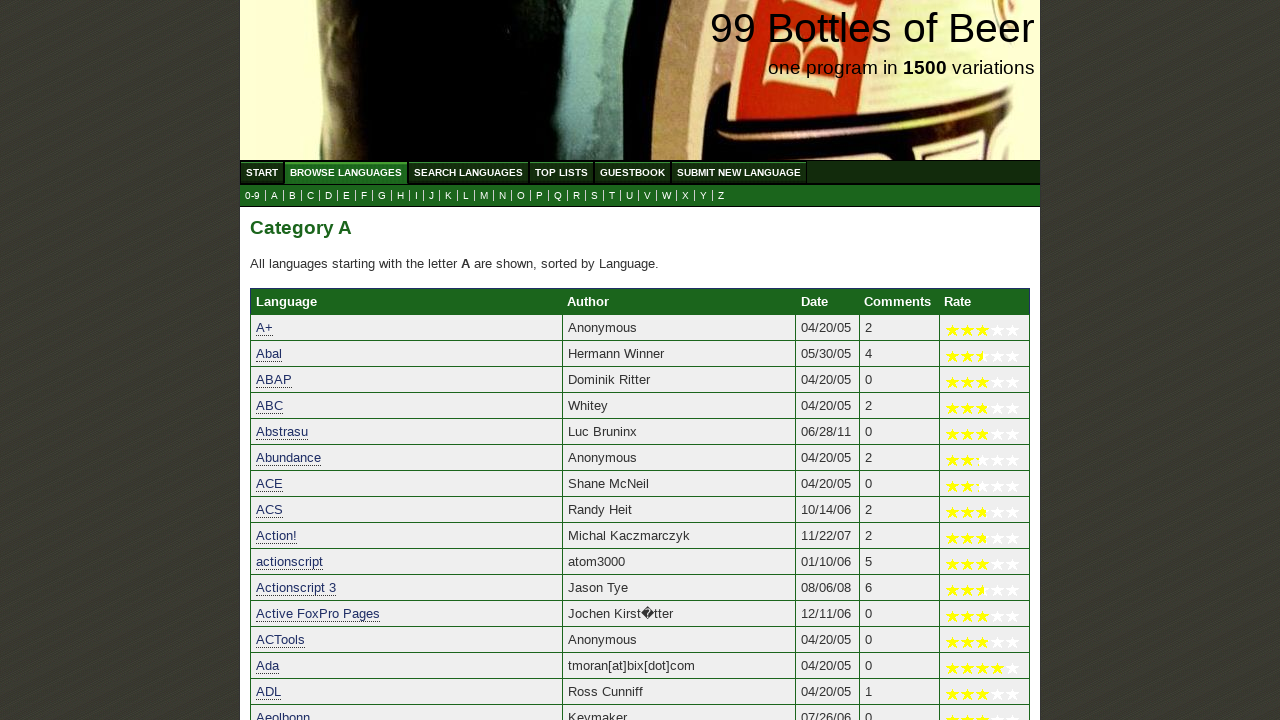

Clicked on 0-9 link to view languages starting with numbers at (252, 196) on xpath=//a[@href='0.html']
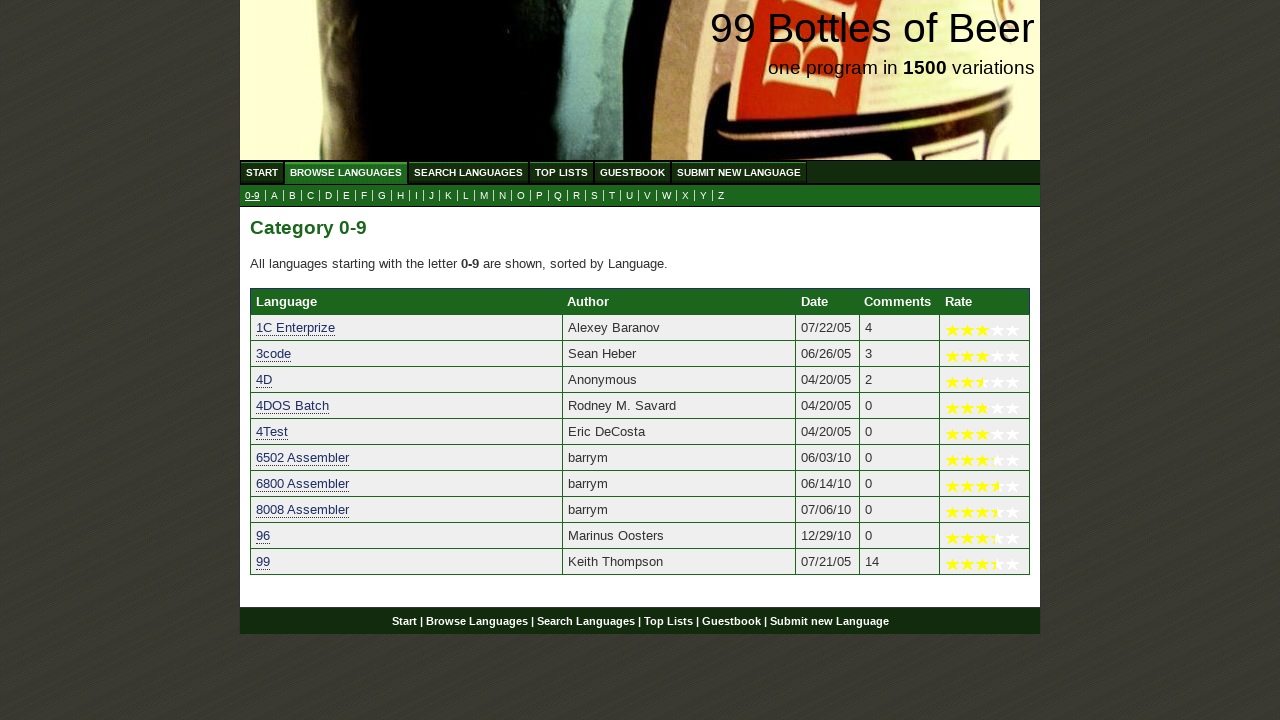

Languages list loaded successfully
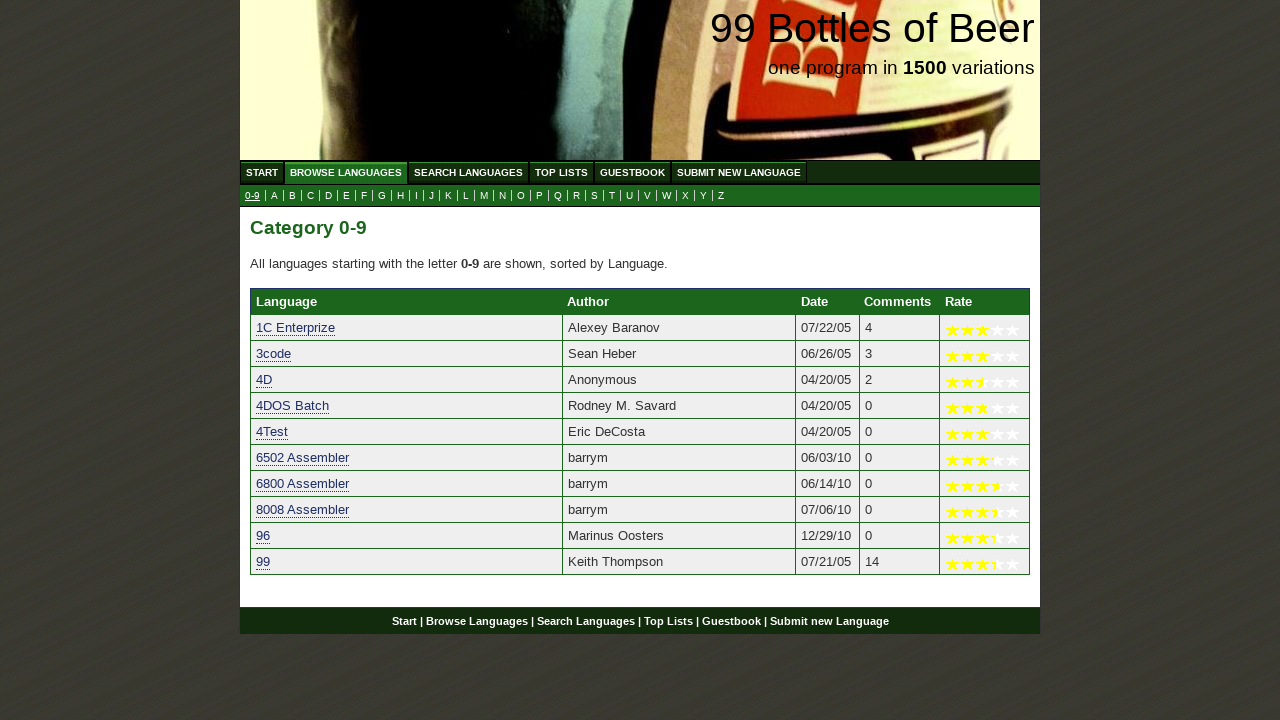

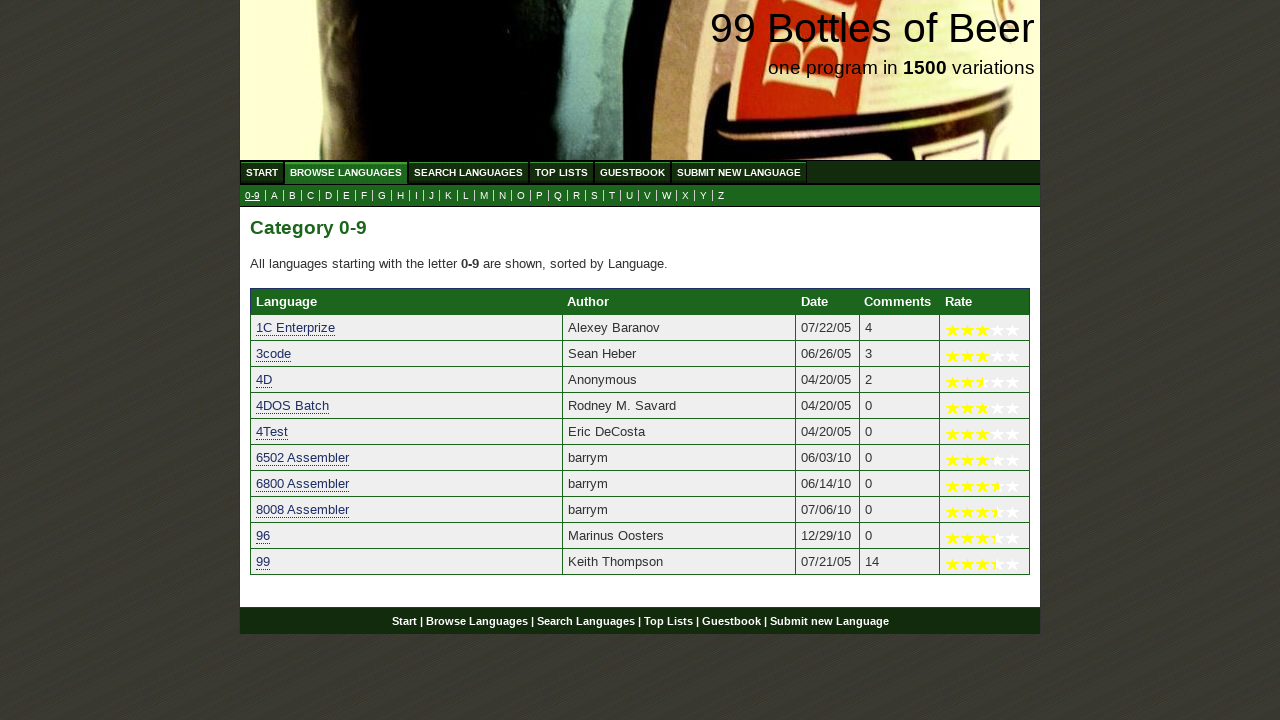